Tests browser window manipulation by resizing the window, scrolling horizontally and vertically, and repositioning the window

Starting URL: https://vctcpune.com/

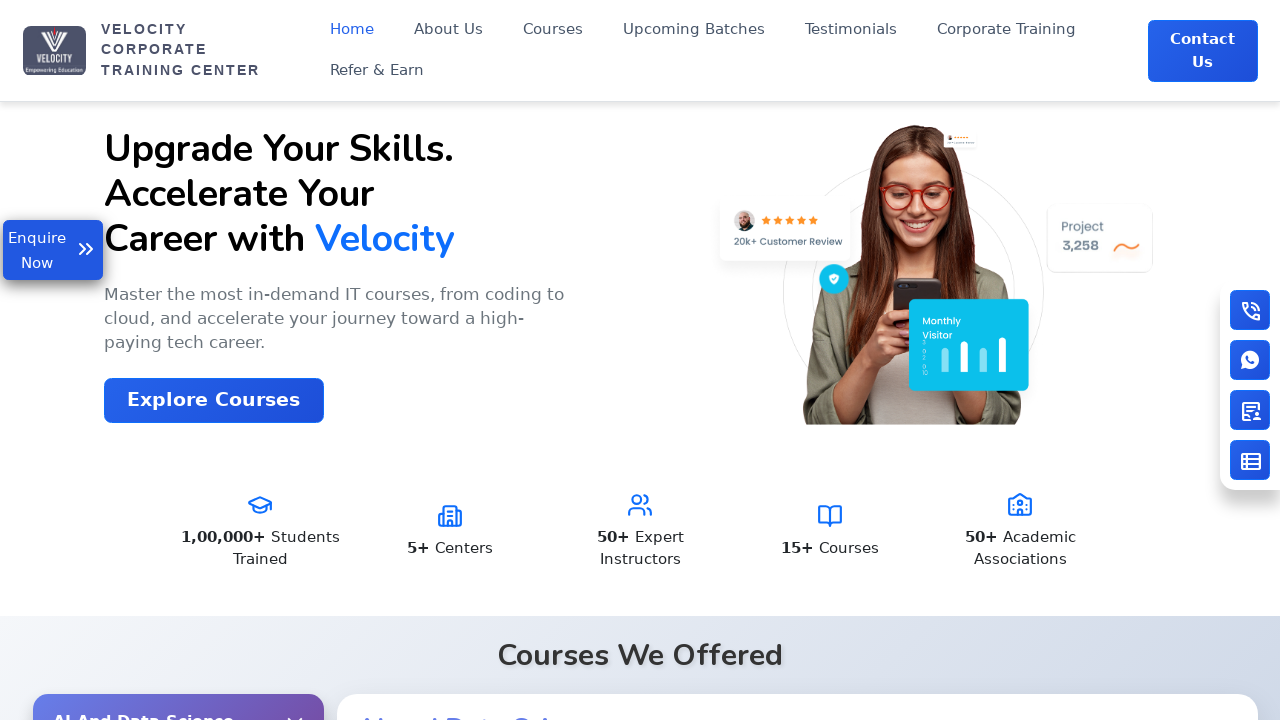

Resized viewport to 500x400 pixels
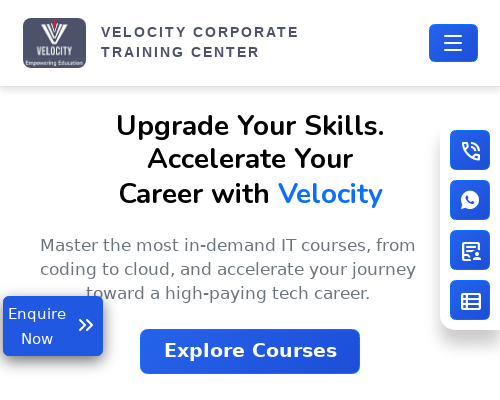

Scrolled horizontally by 2000px and vertically by 40px
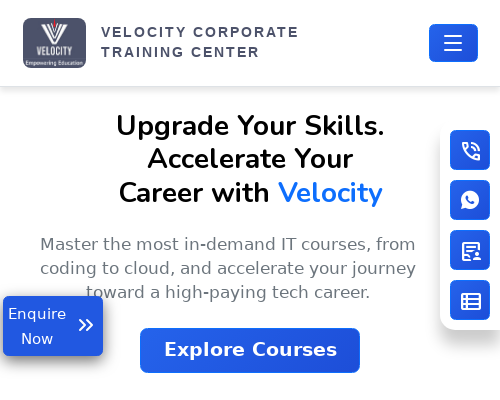

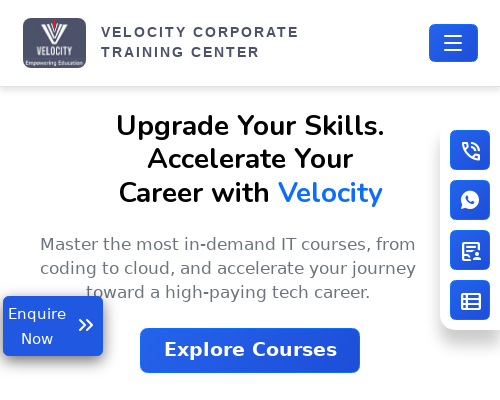